Tests registration form validation by submitting empty form fields and verifying error messages are displayed for all required fields

Starting URL: https://alada.vn/tai-khoan/dang-ky.html

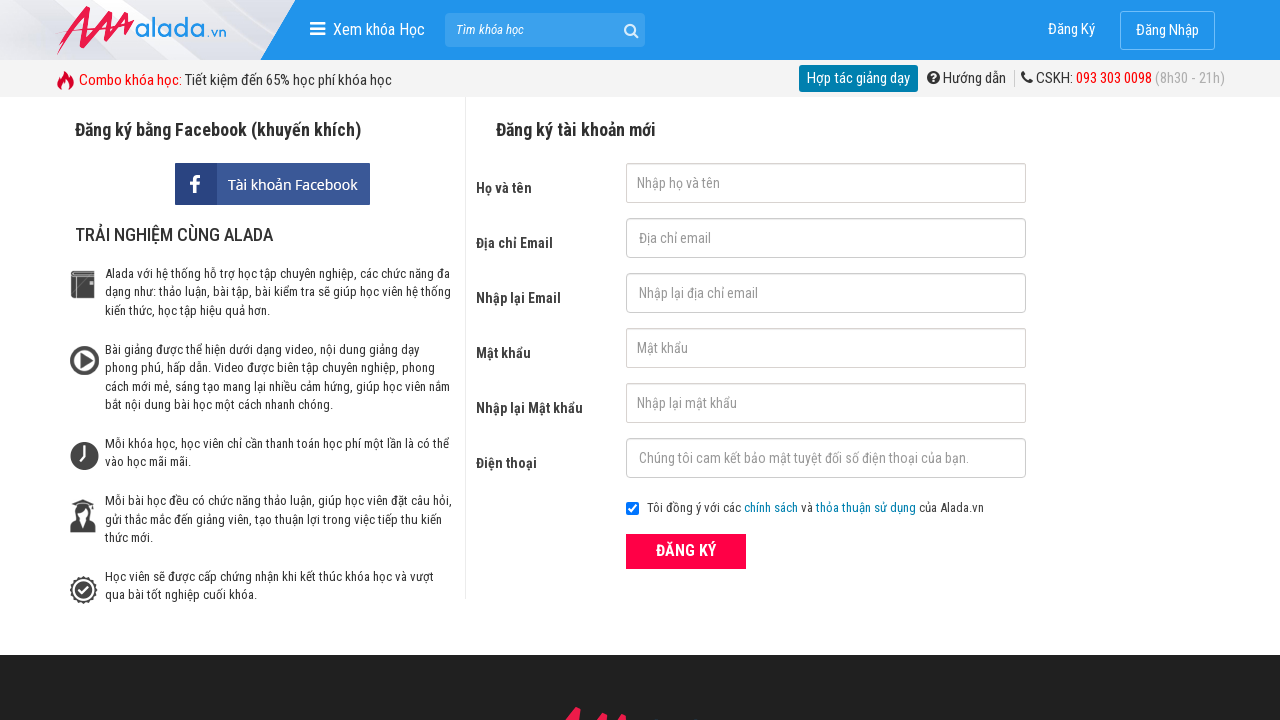

Cleared firstname field on #txtFirstname
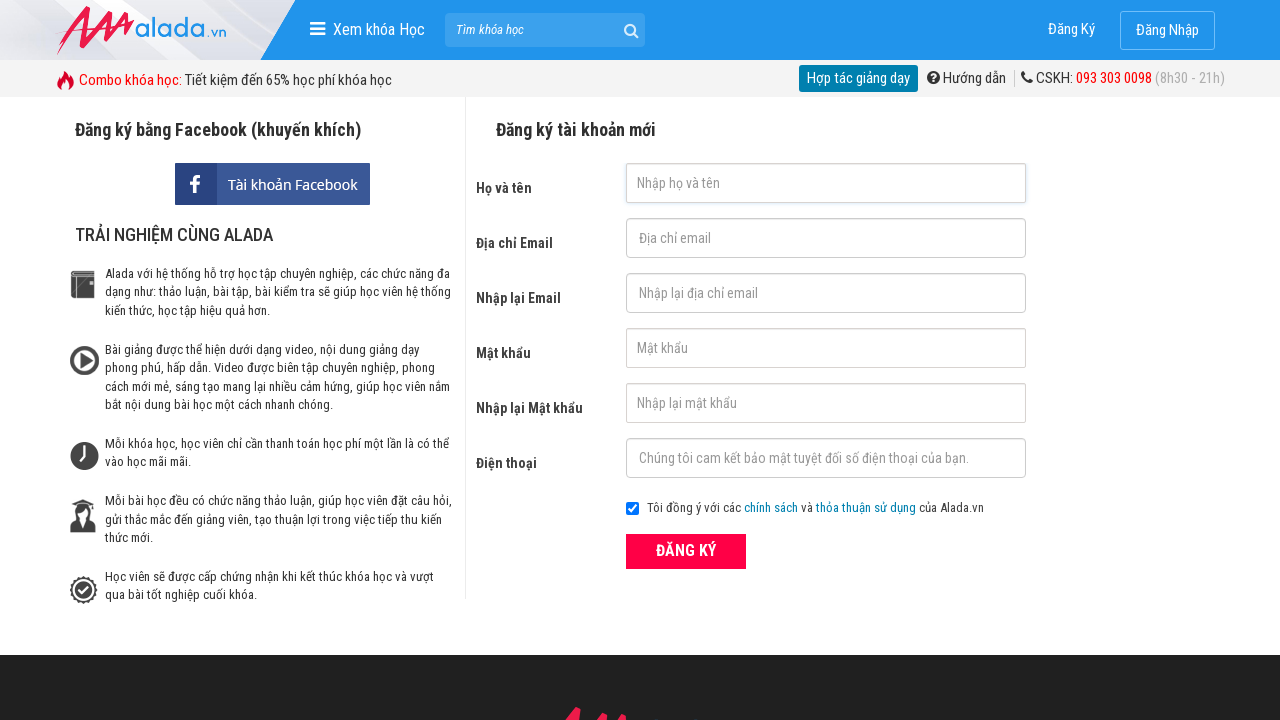

Cleared email field on #txtEmail
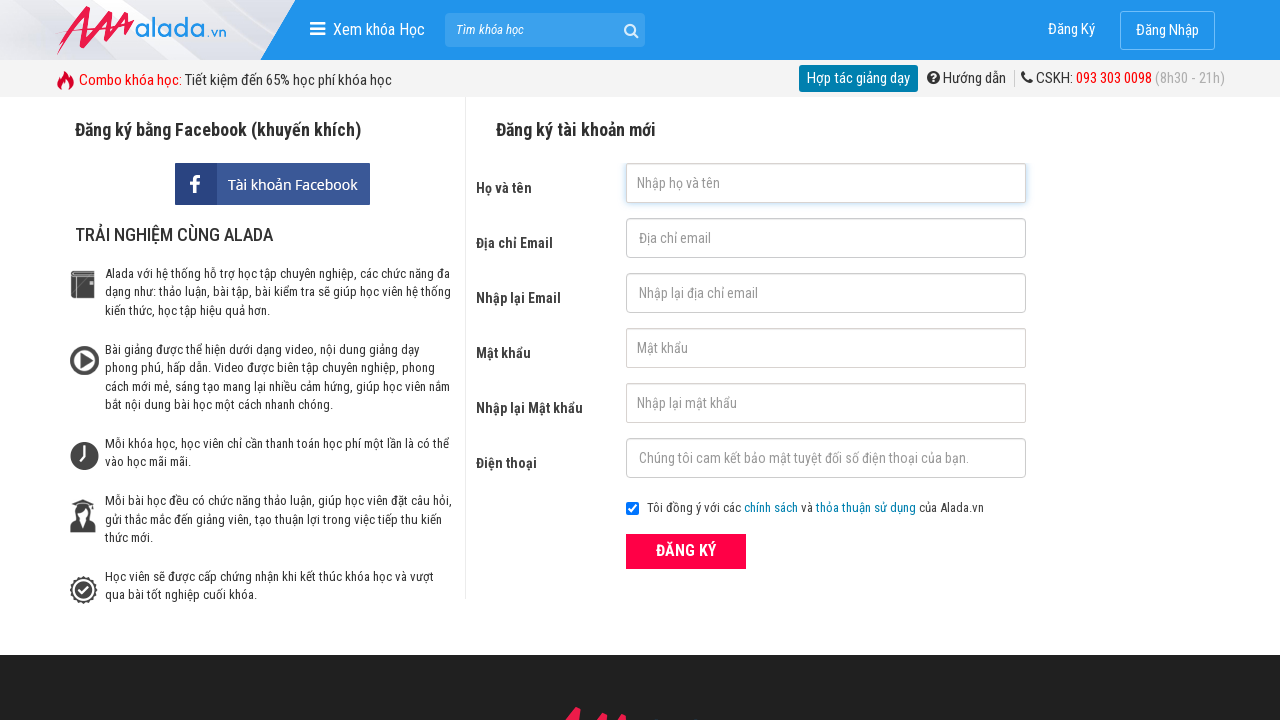

Cleared confirm email field on #txtCEmail
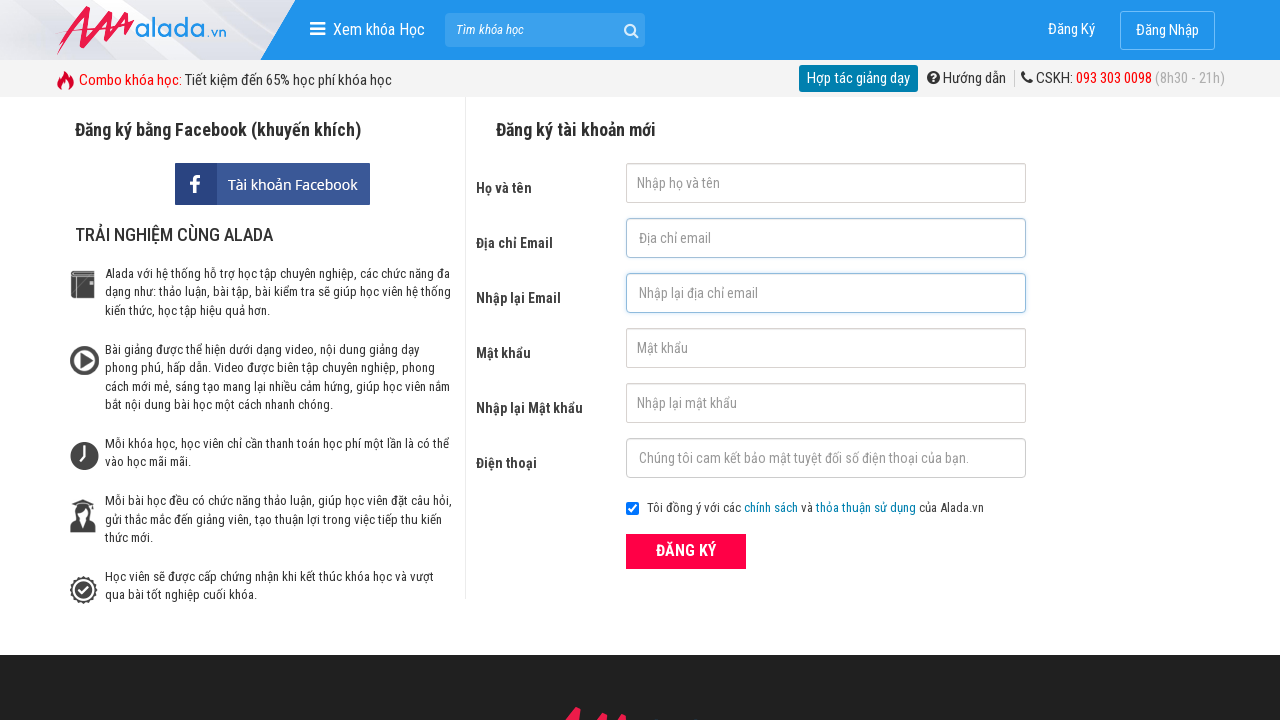

Cleared password field on #txtPassword
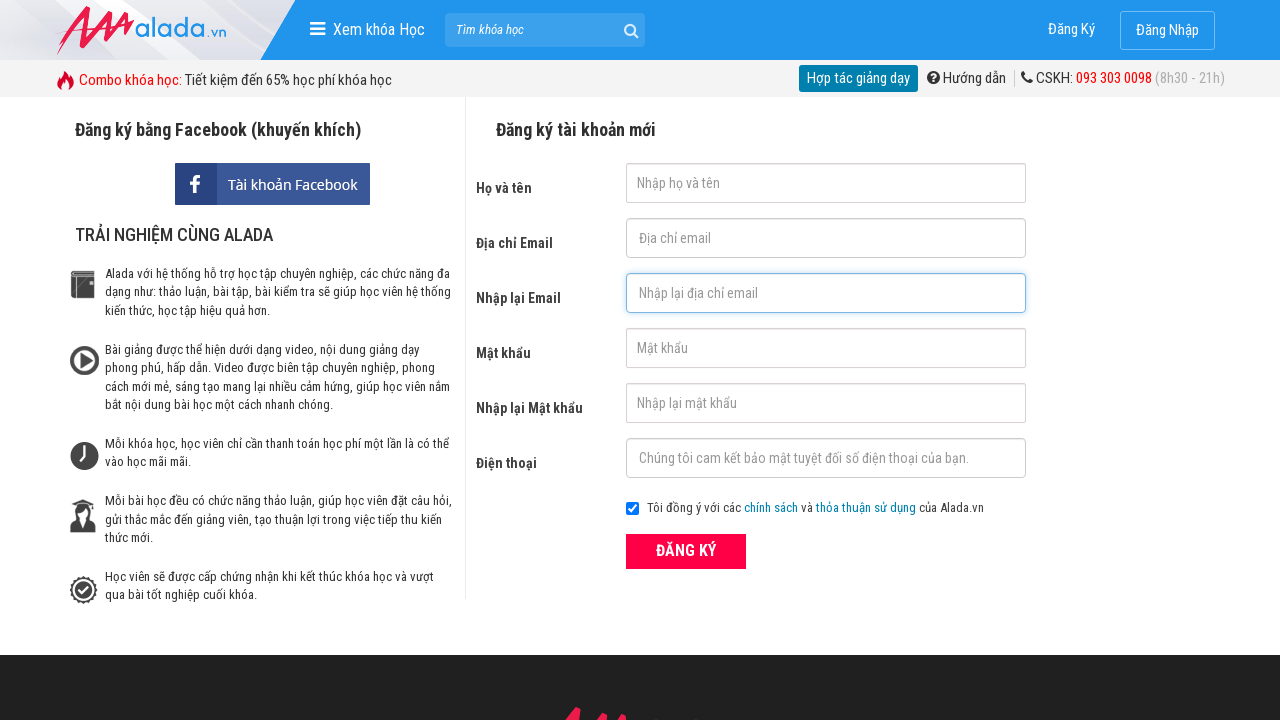

Cleared confirm password field on #txtCPassword
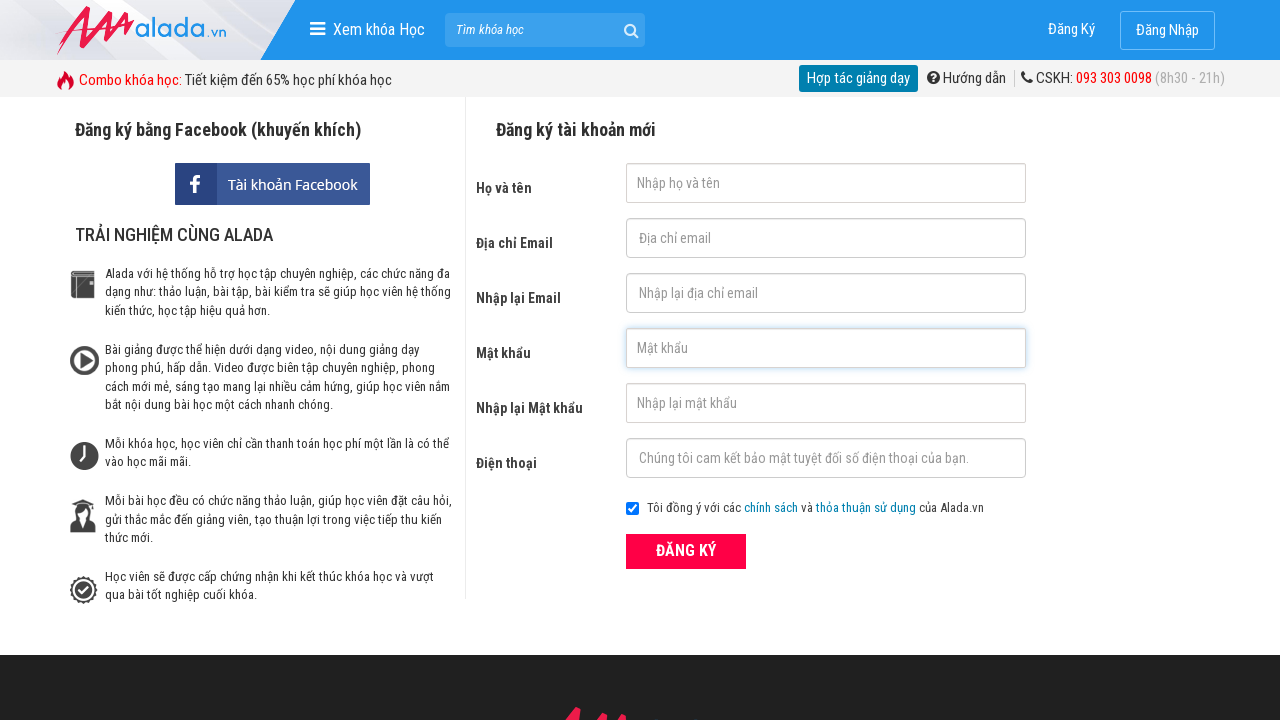

Cleared phone field on #txtPhone
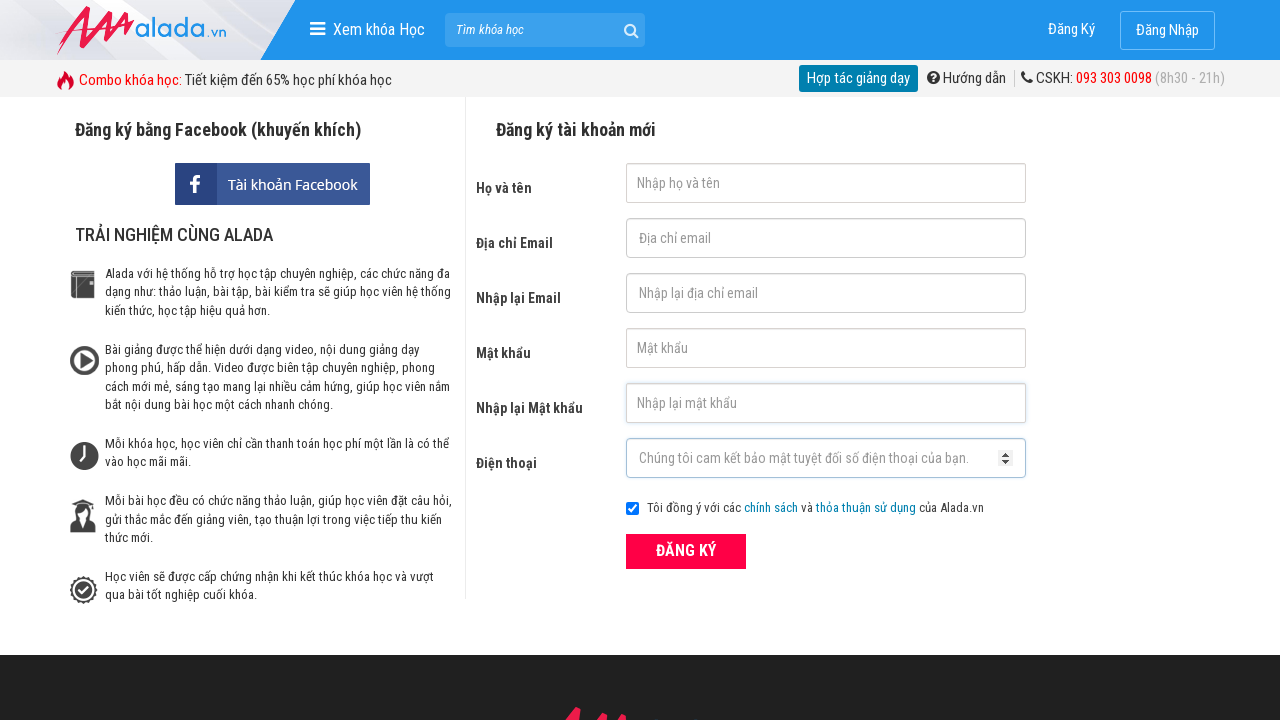

Clicked ĐĂNG KÝ (Register) button with empty form fields at (686, 551) on xpath=//button[text()='ĐĂNG KÝ' and @type='submit']
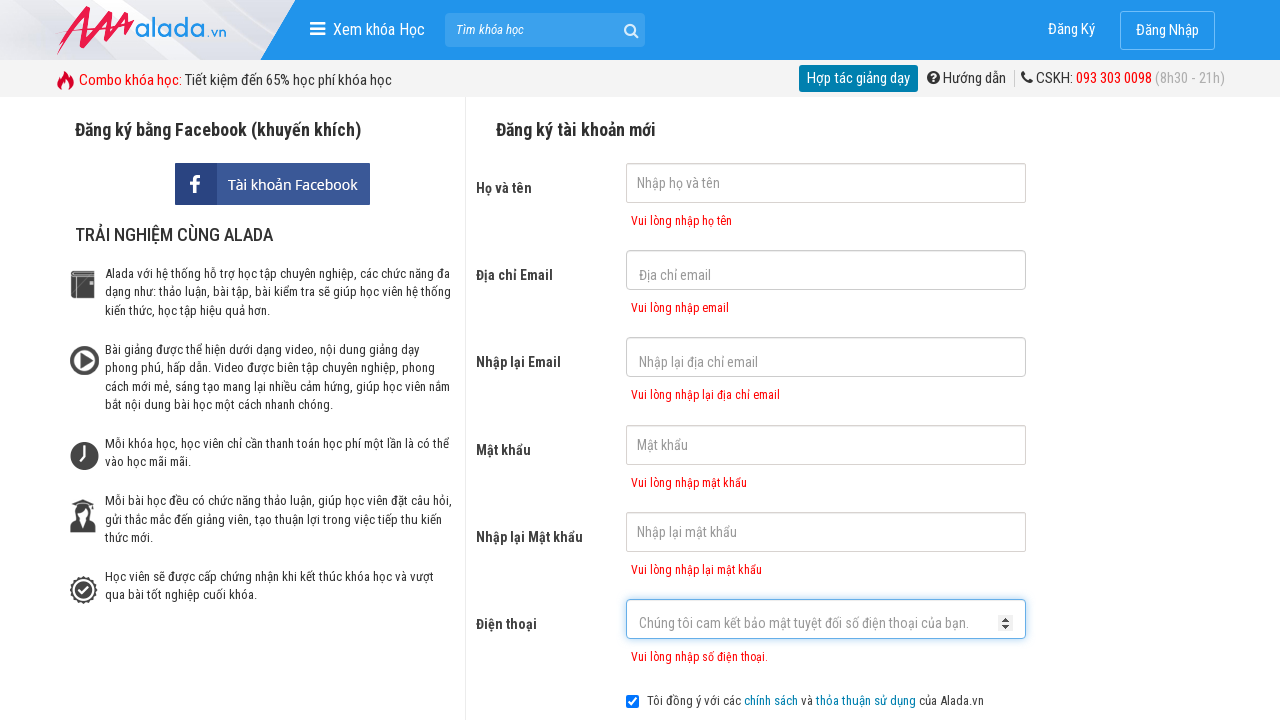

Firstname error message appeared
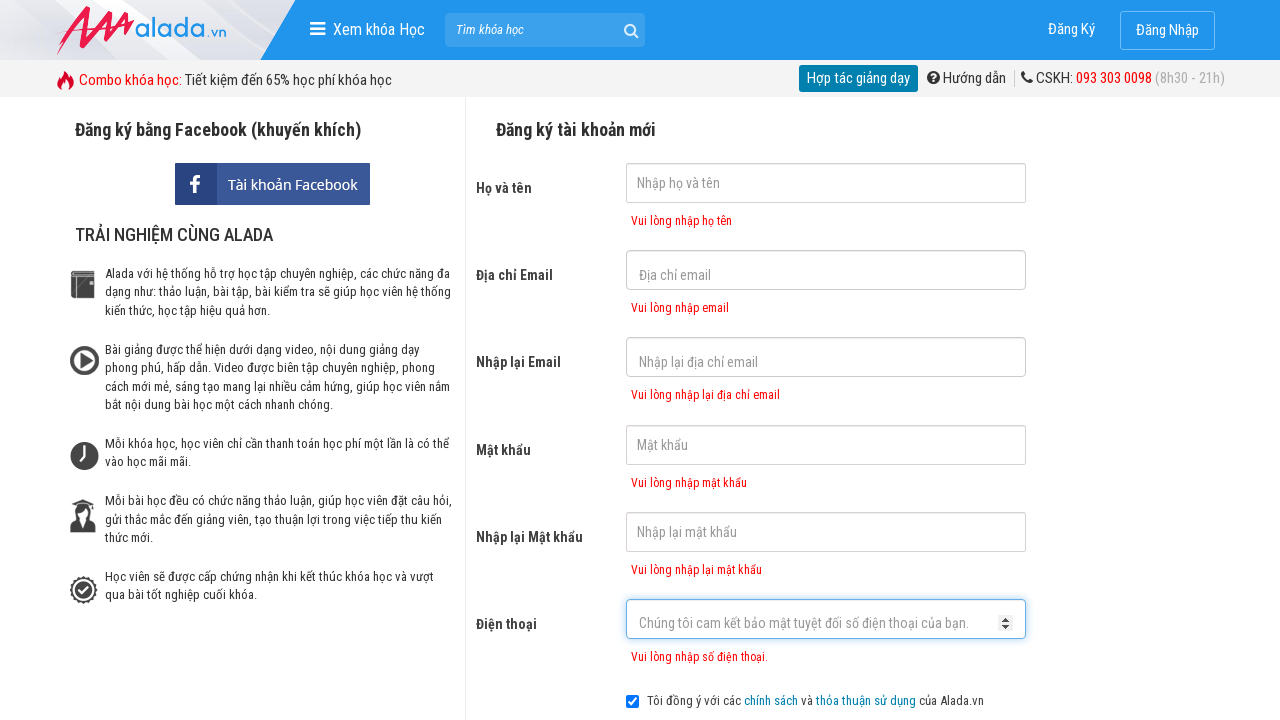

Email error message appeared
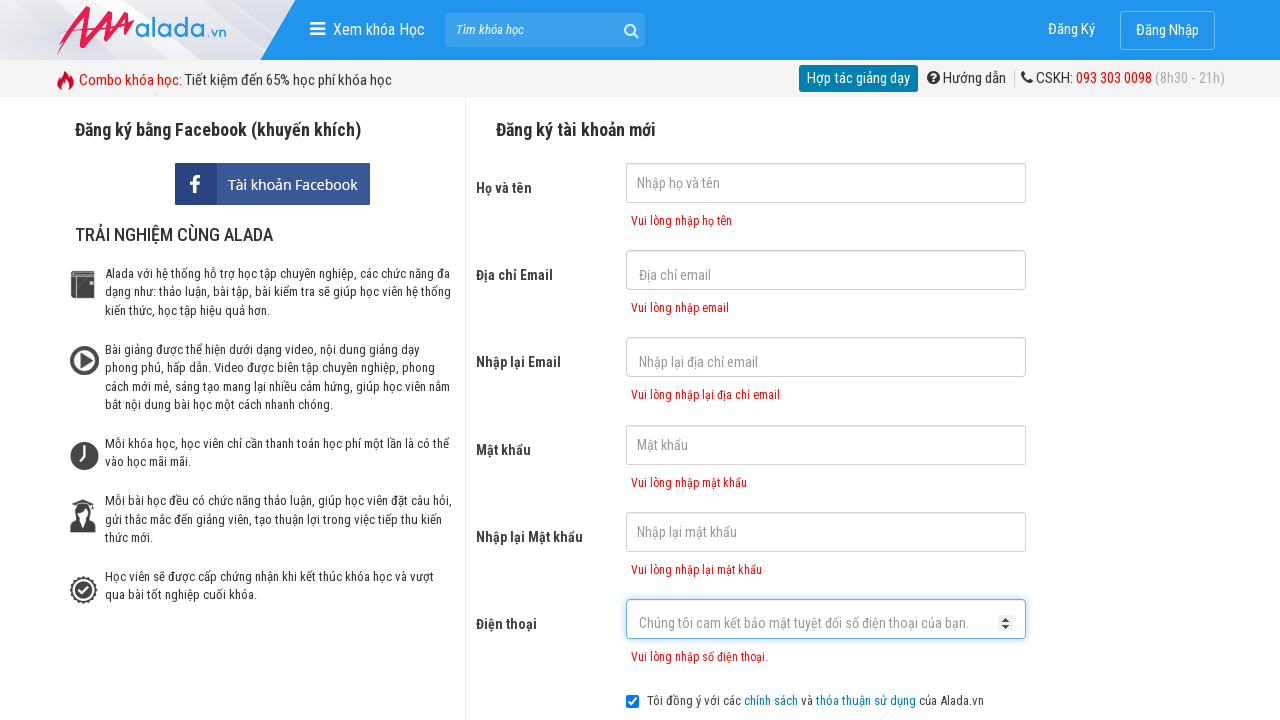

Confirm email error message appeared
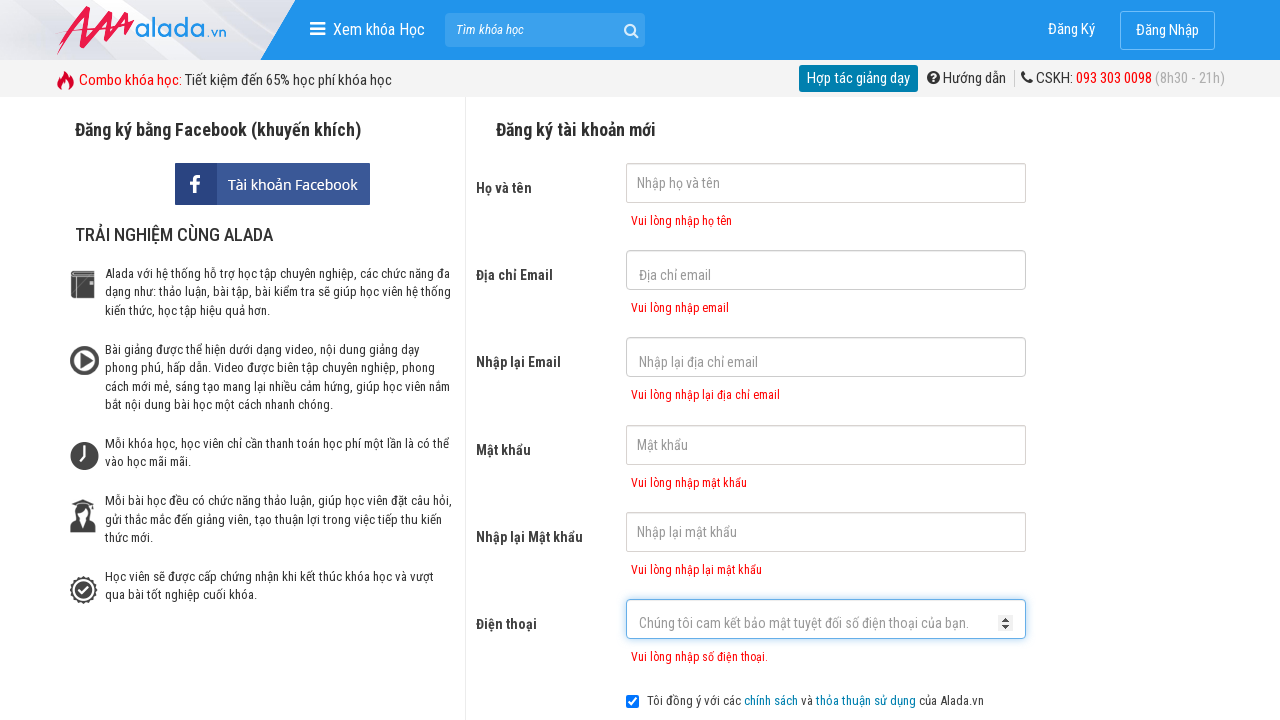

Password error message appeared
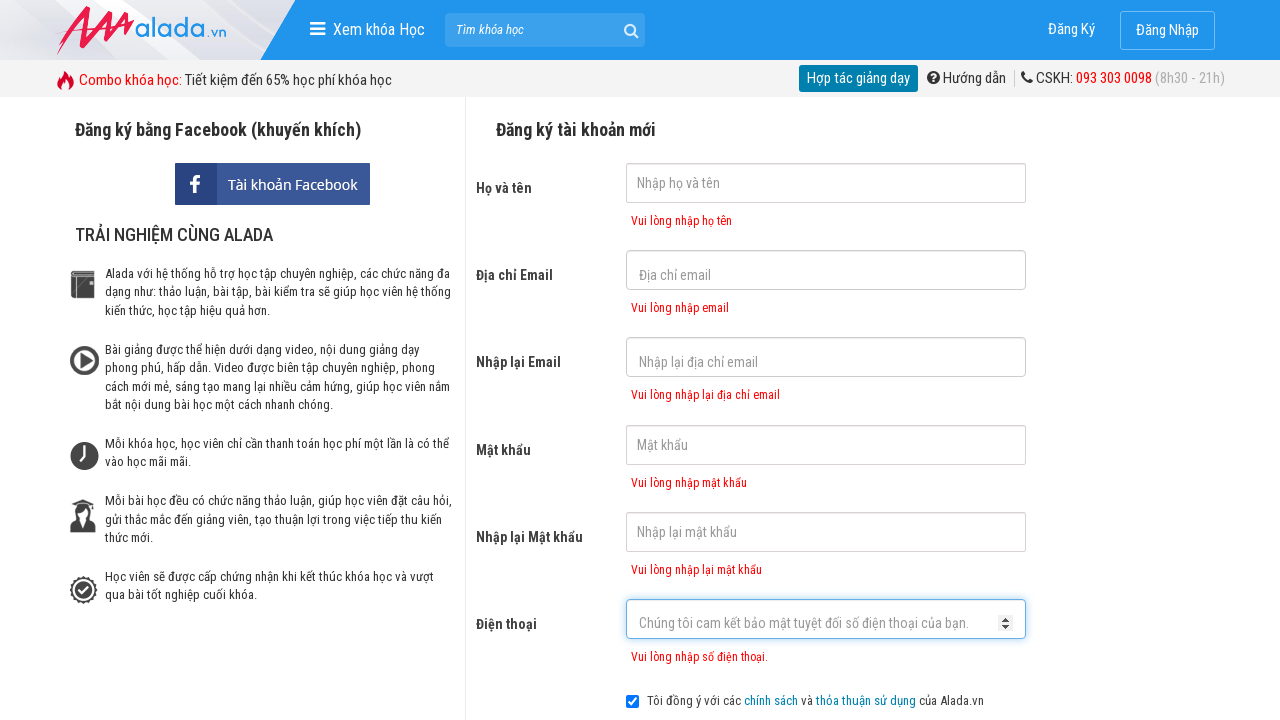

Confirm password error message appeared
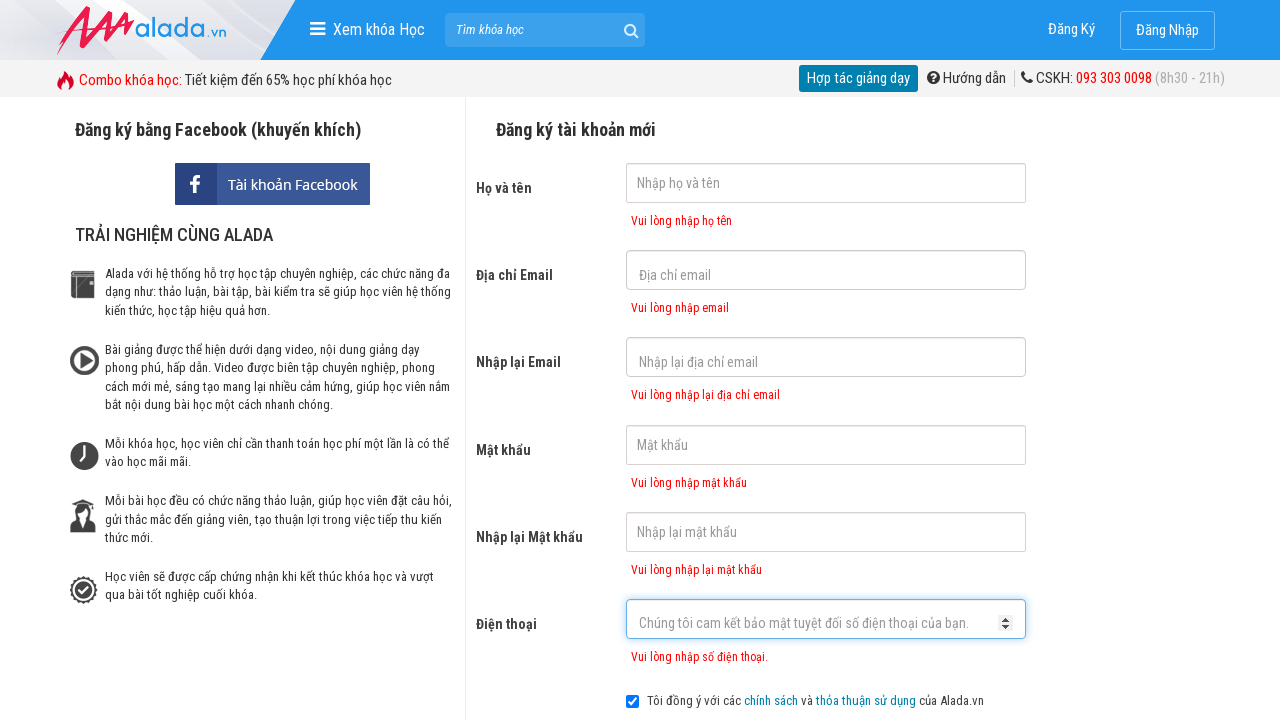

Phone error message appeared
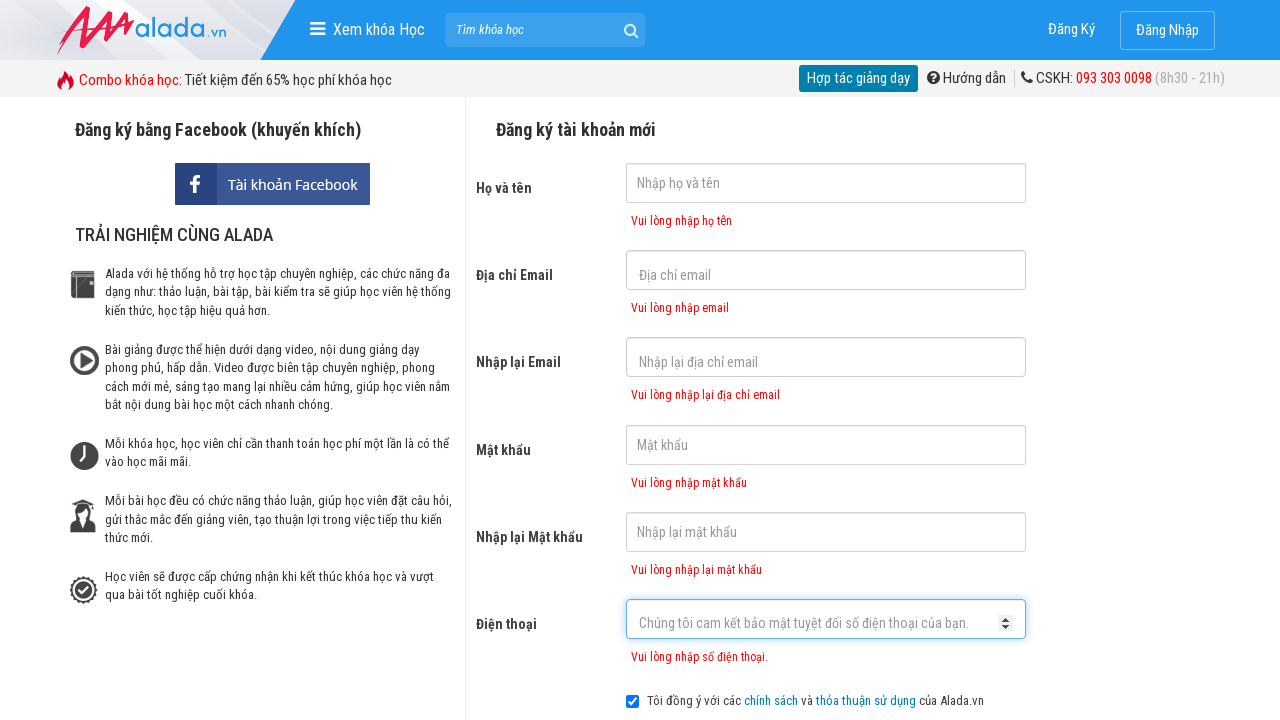

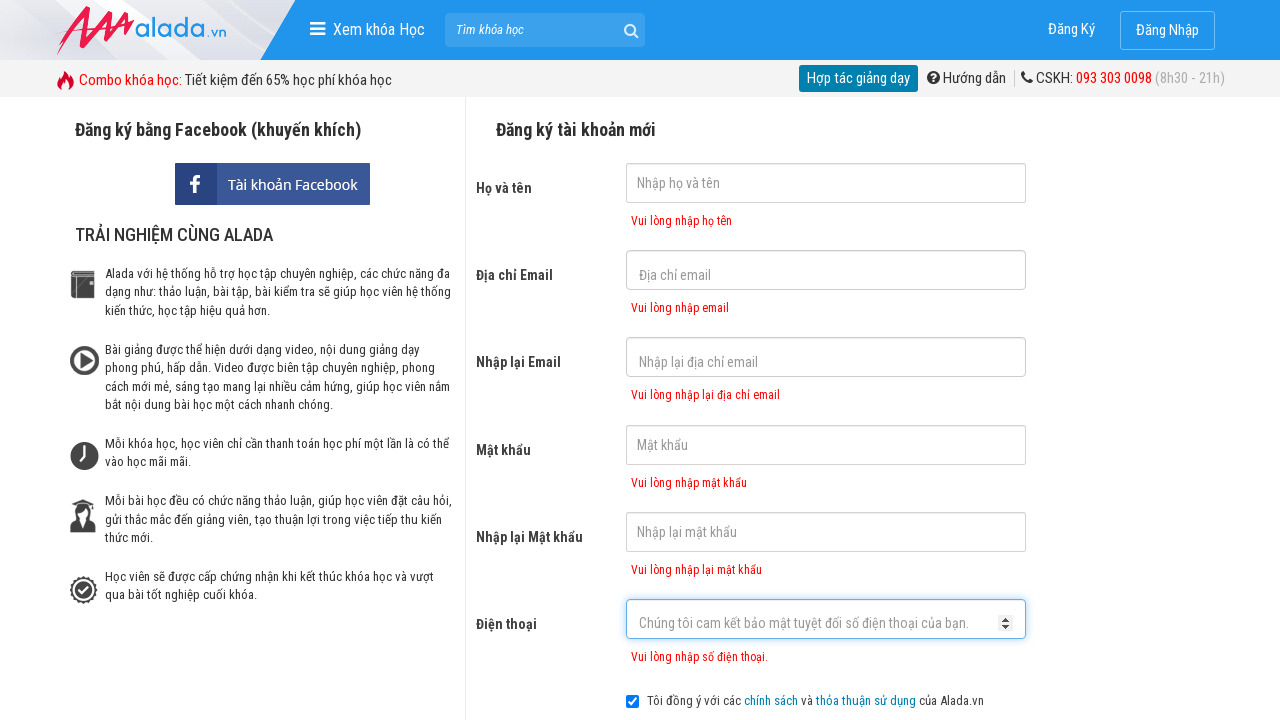